Automates playing the QWOP game by clicking on the game canvas and sending keyboard inputs to control the character.

Starting URL: http://www.foddy.net/Athletics.html?webgl=true

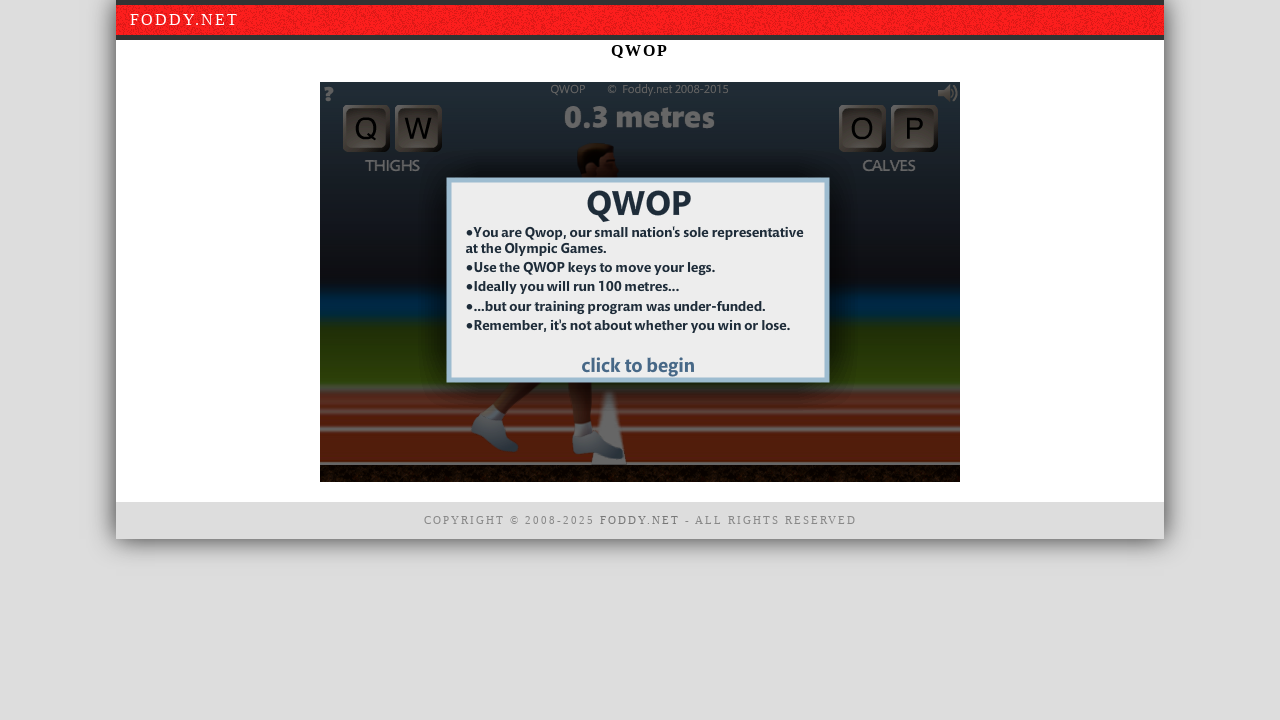

Game canvas became visible and ready
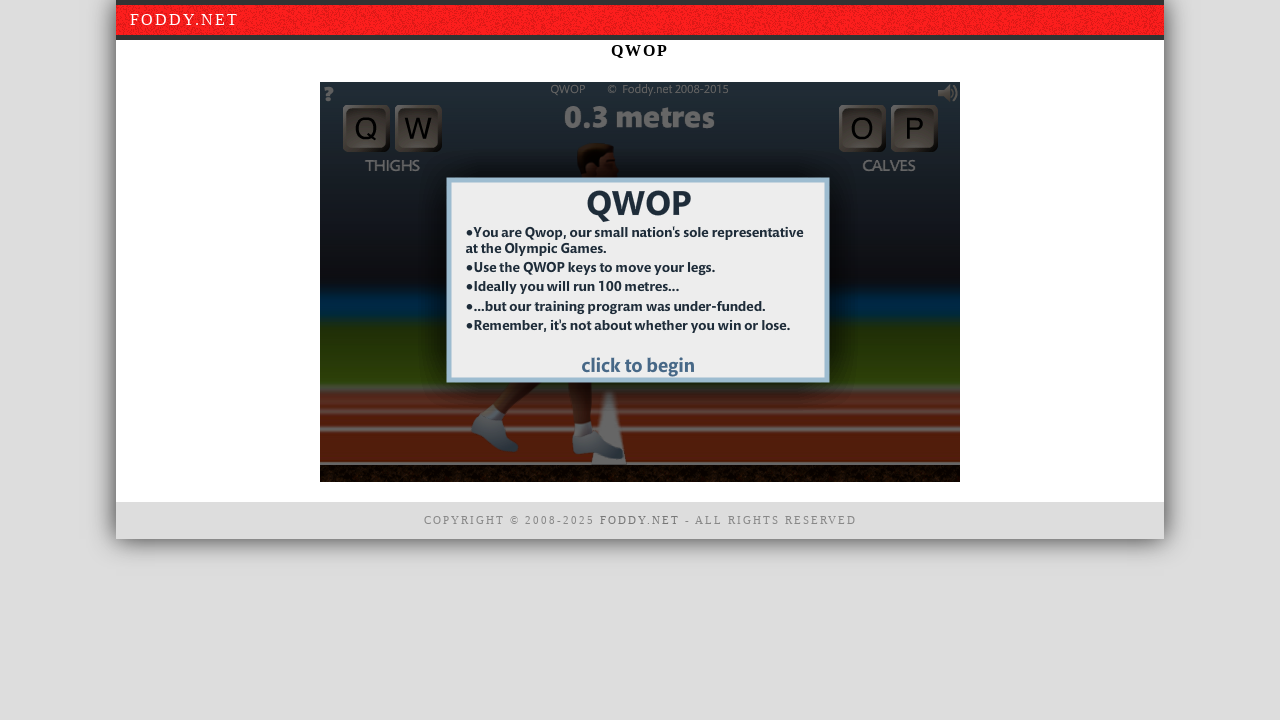

Located game canvas element
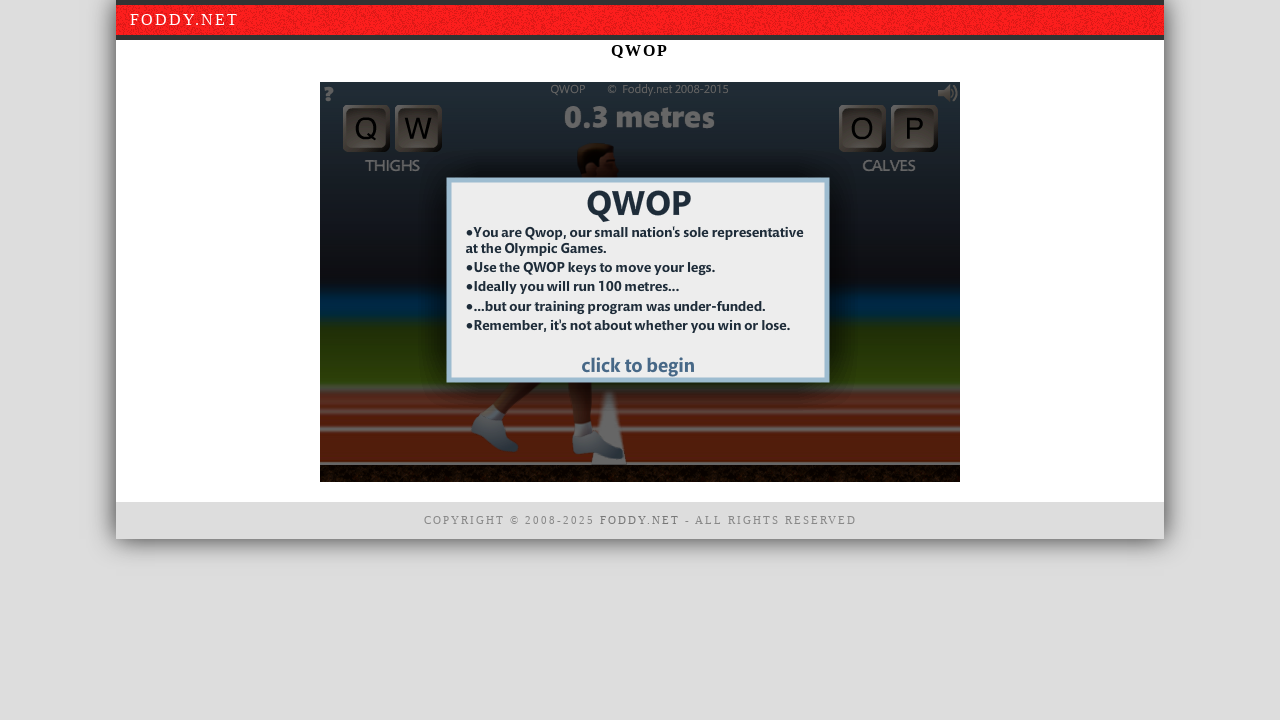

Clicked on canvas to focus the game at (640, 282) on canvas#window1
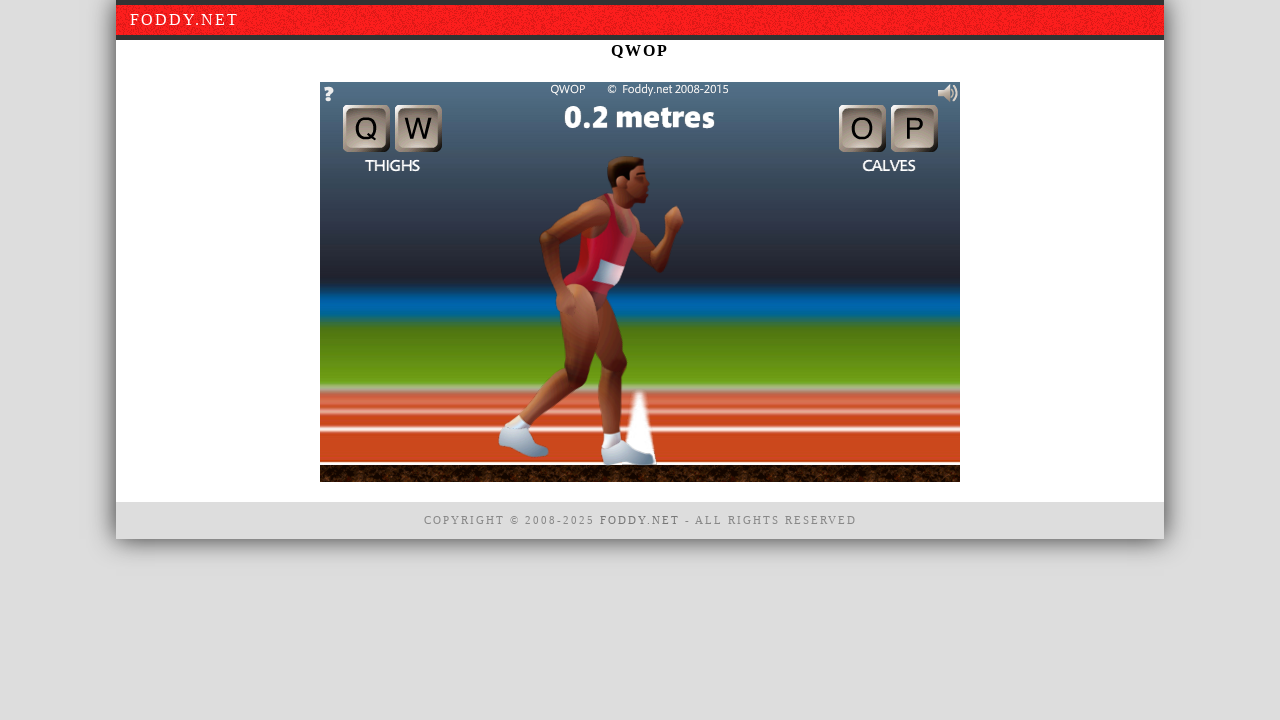

Hovered over canvas (iteration 1/5) at (640, 282) on canvas#window1
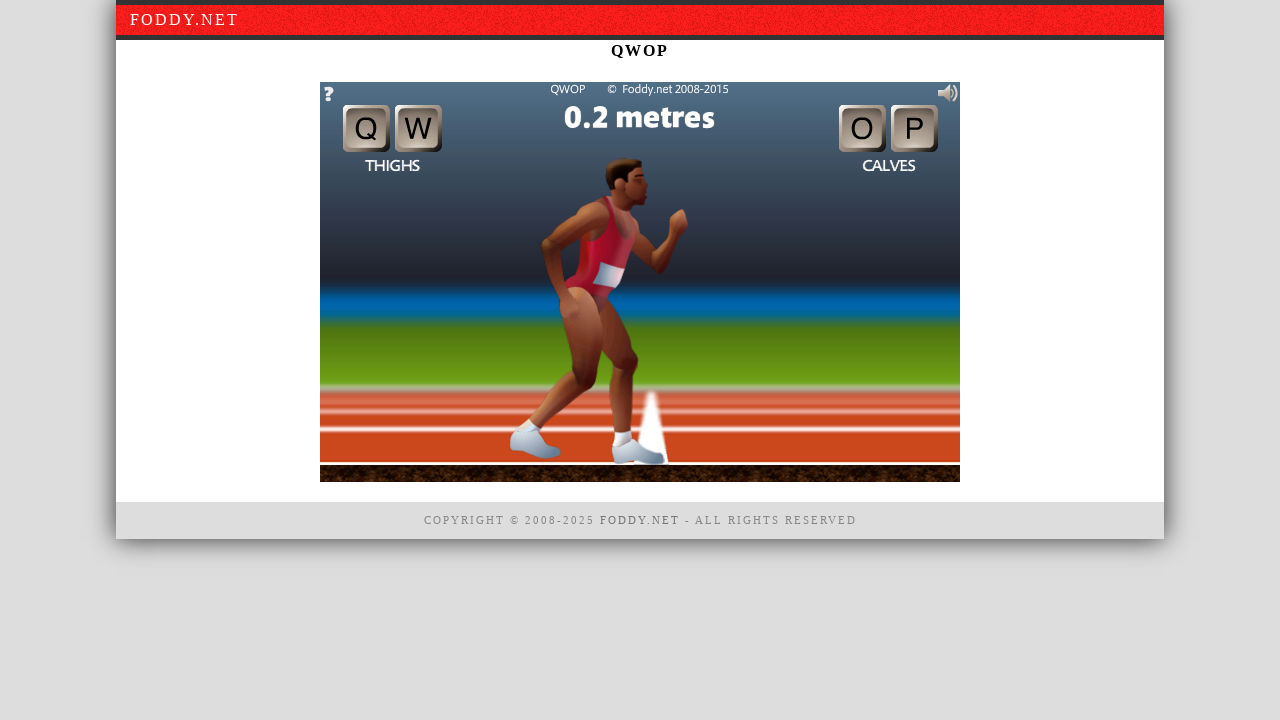

Clicked canvas (iteration 1/5) at (640, 282) on canvas#window1
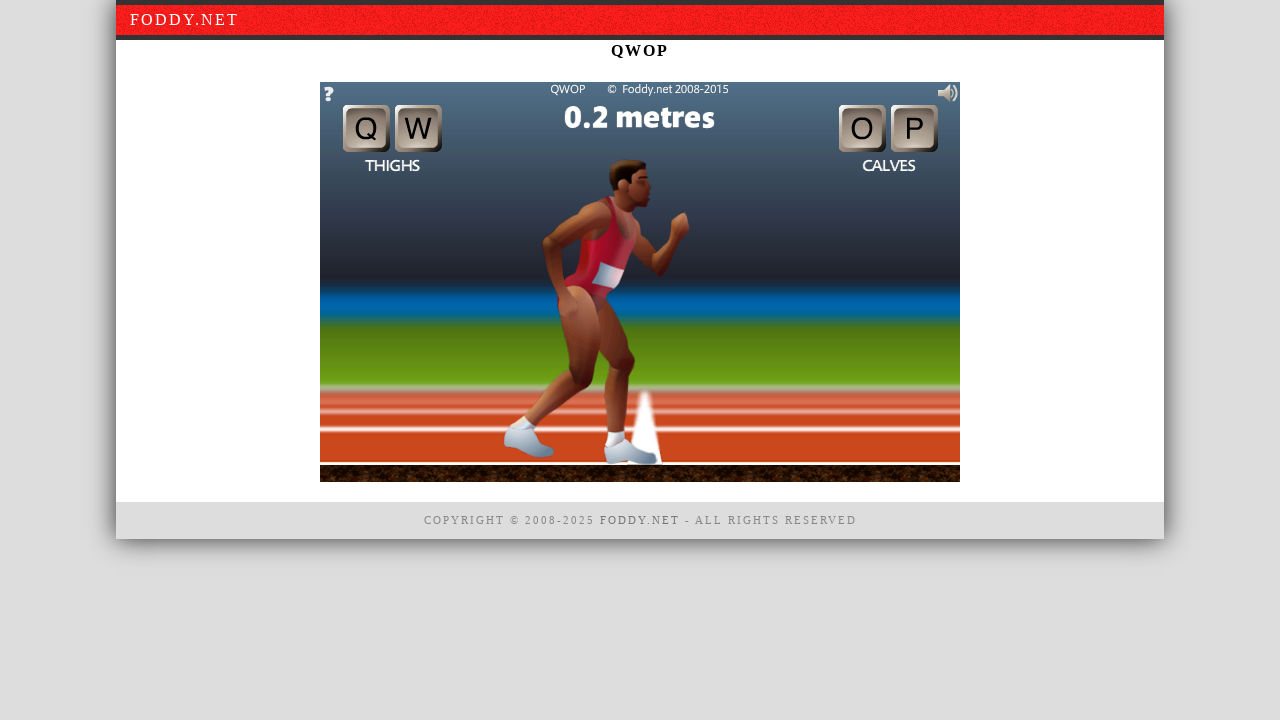

Pressed 'q' key to control character (iteration 1/5) on canvas#window1
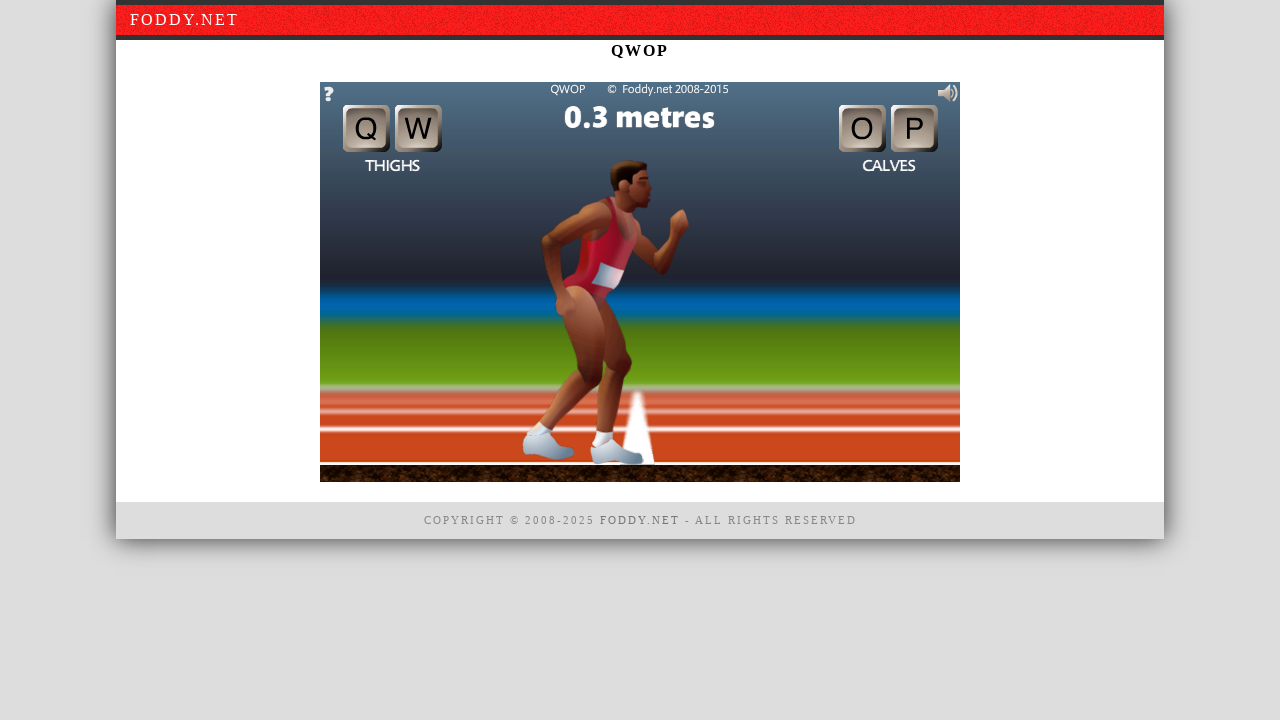

Waited 500ms before next action (iteration 1/5)
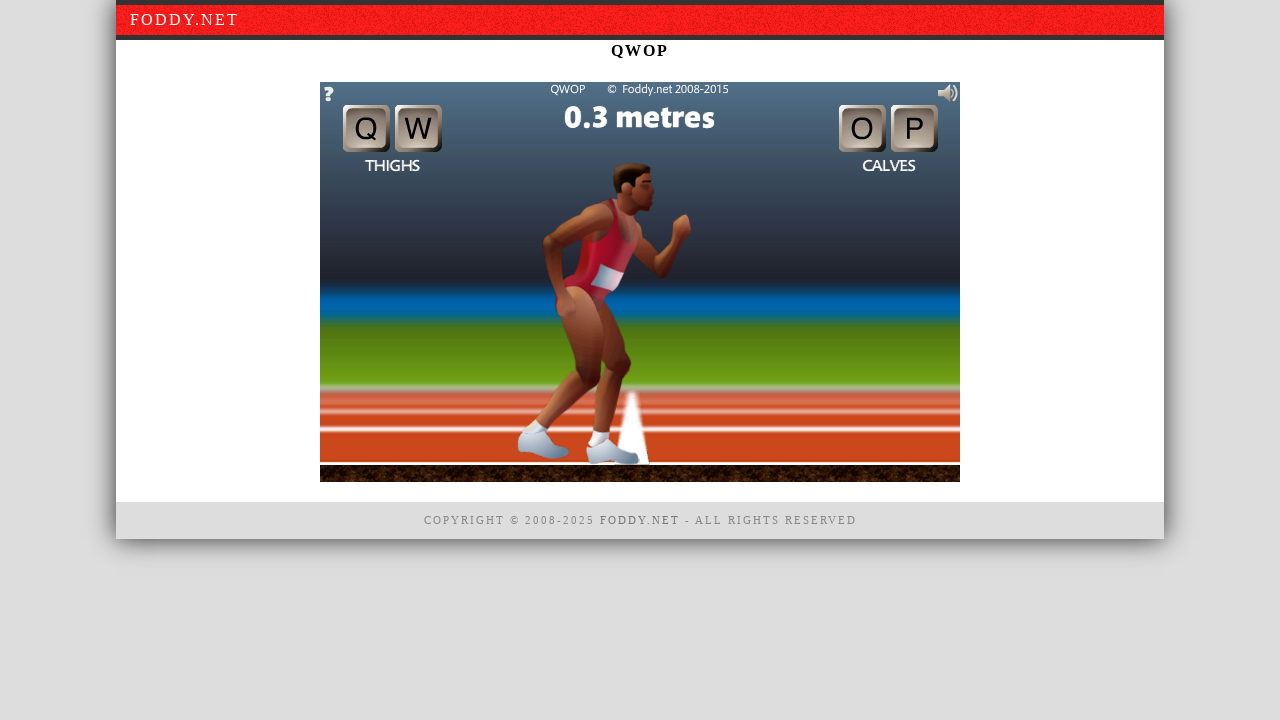

Hovered over canvas (iteration 2/5) at (640, 282) on canvas#window1
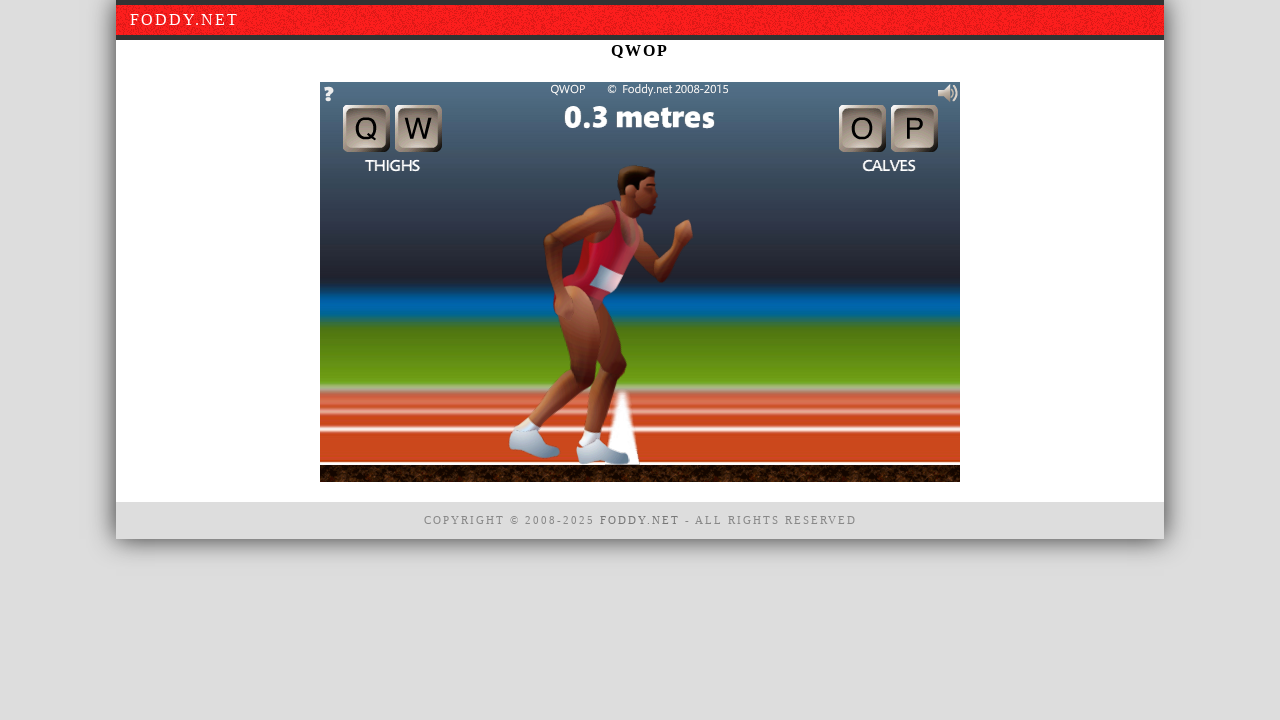

Clicked canvas (iteration 2/5) at (640, 282) on canvas#window1
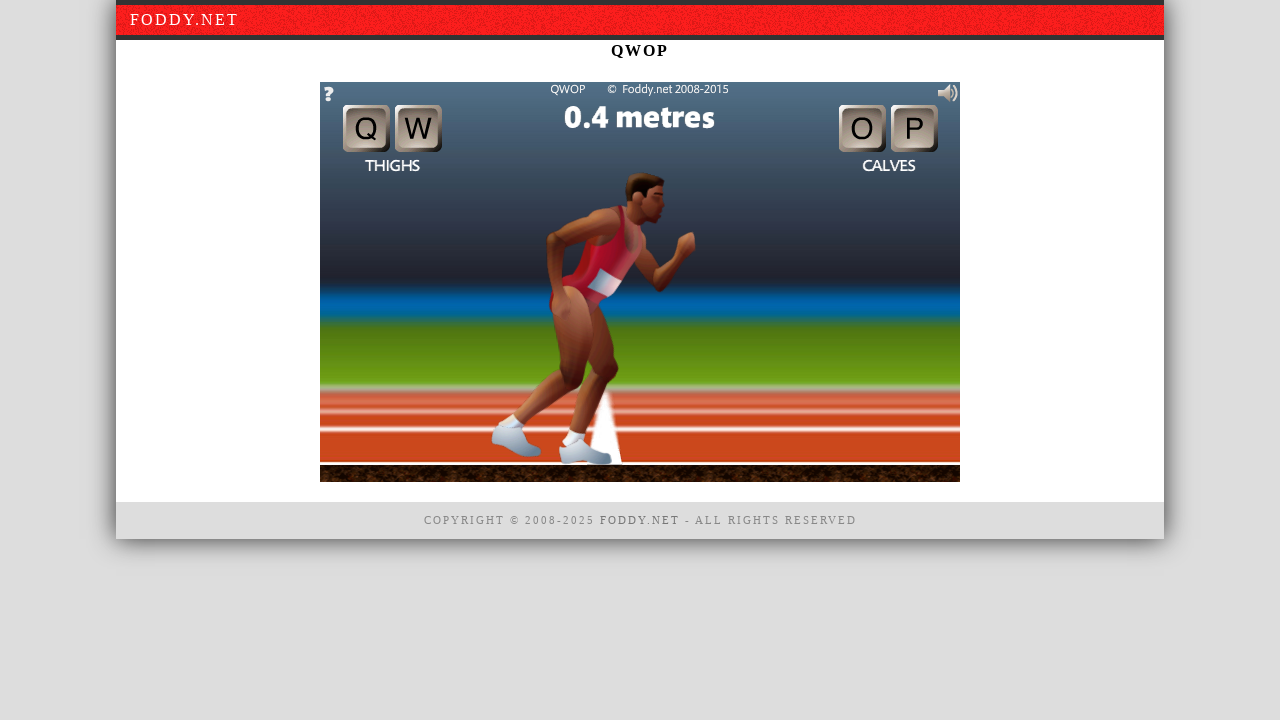

Pressed 'q' key to control character (iteration 2/5) on canvas#window1
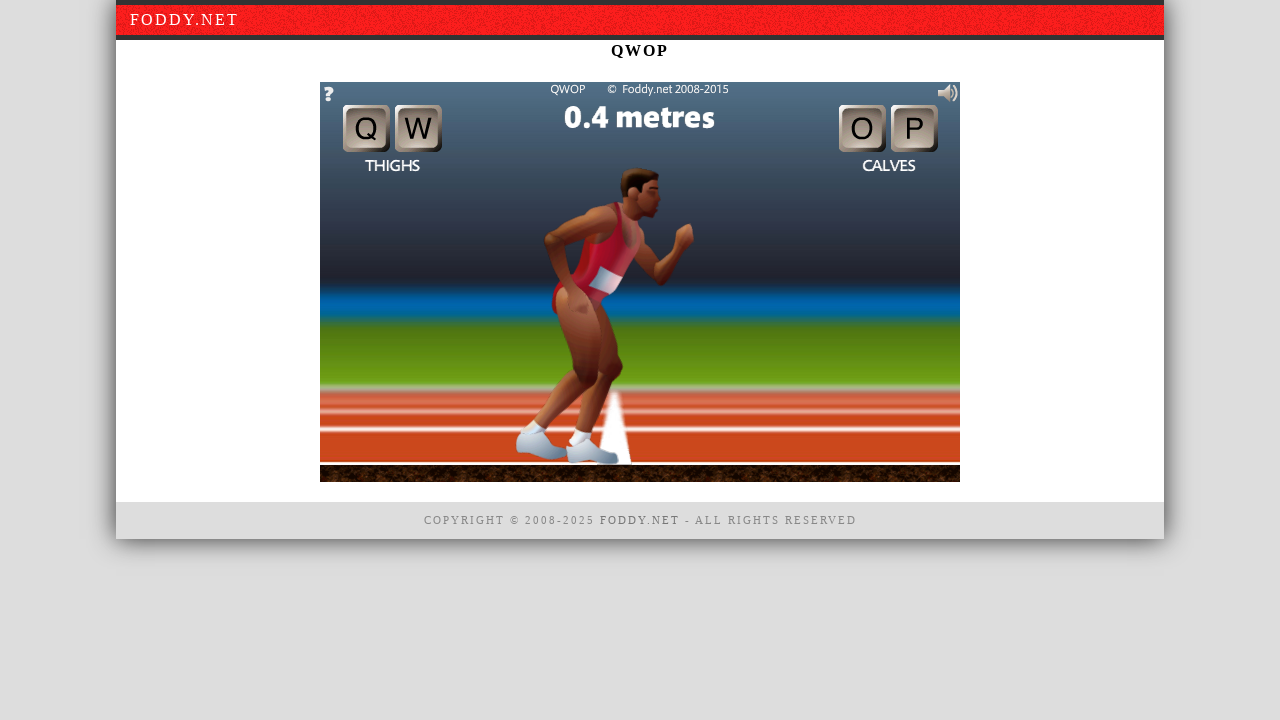

Waited 500ms before next action (iteration 2/5)
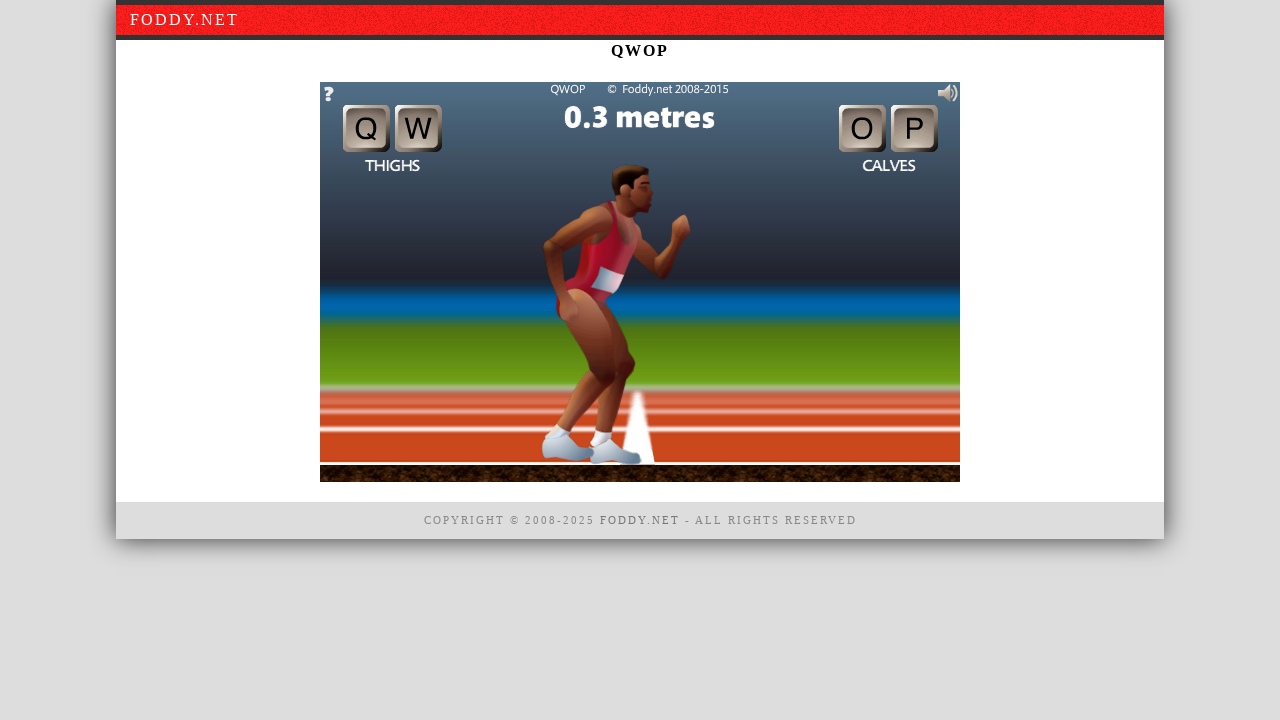

Hovered over canvas (iteration 3/5) at (640, 282) on canvas#window1
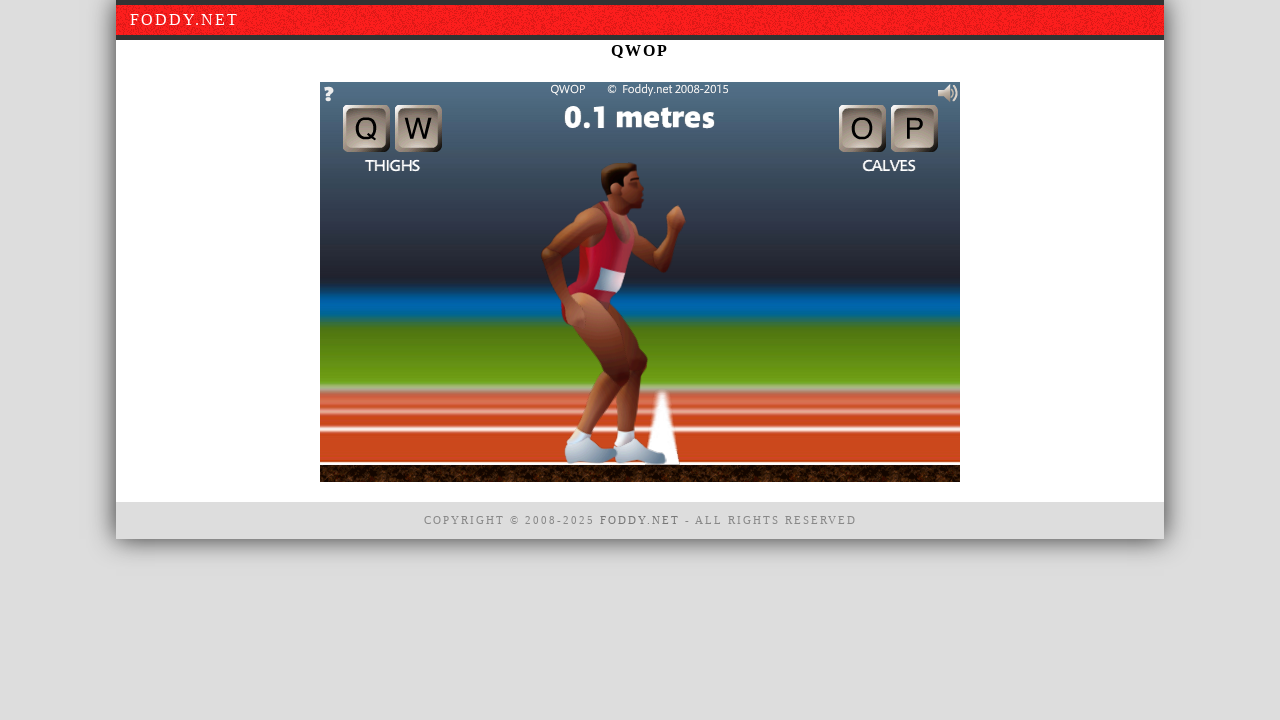

Clicked canvas (iteration 3/5) at (640, 282) on canvas#window1
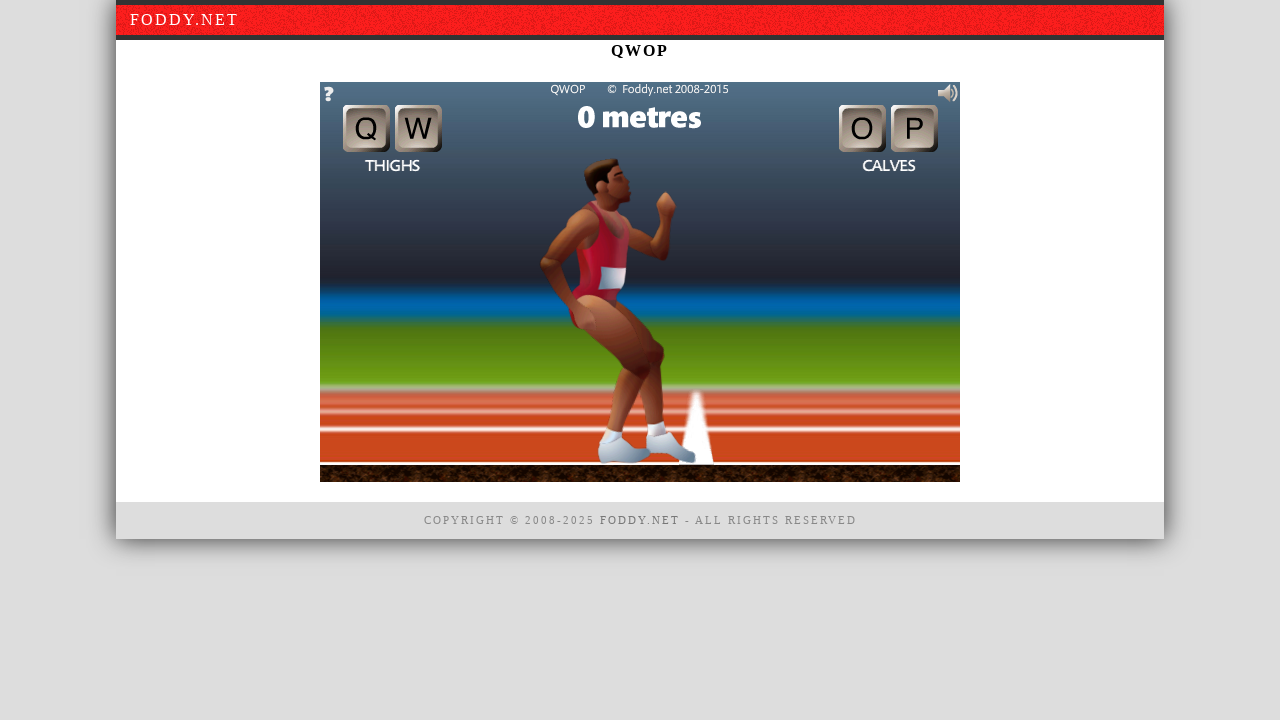

Pressed 'q' key to control character (iteration 3/5) on canvas#window1
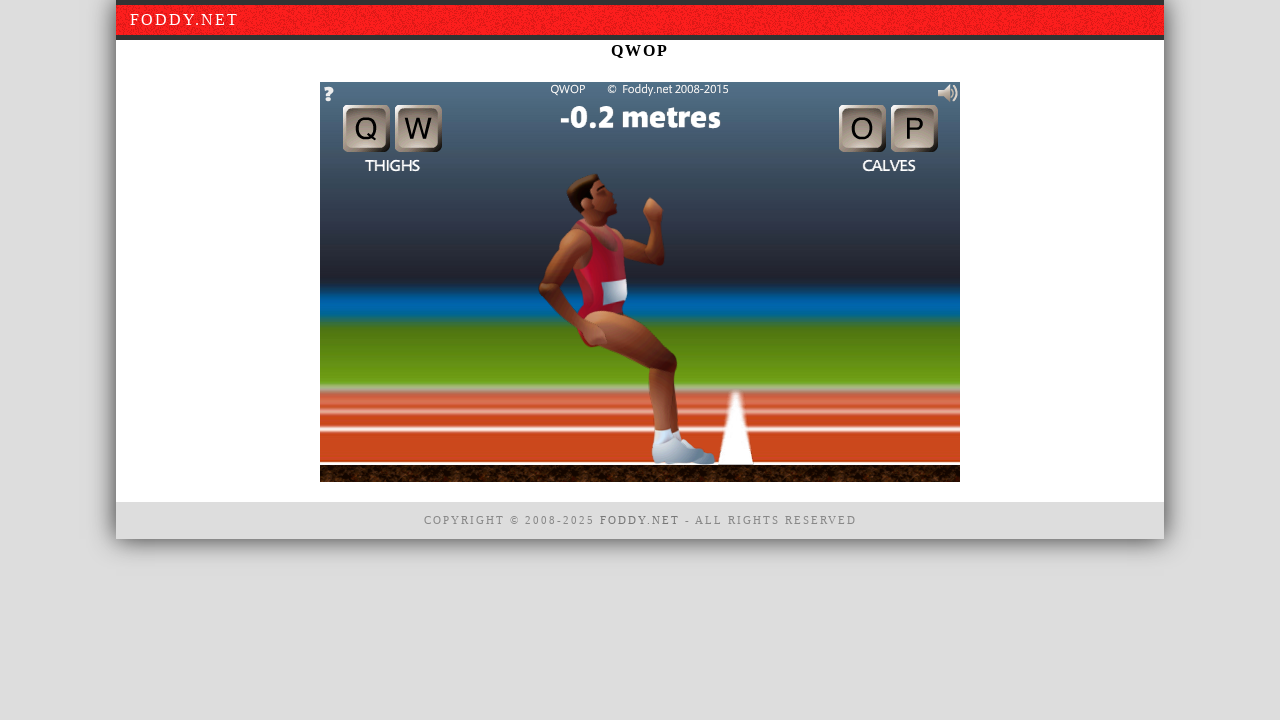

Waited 500ms before next action (iteration 3/5)
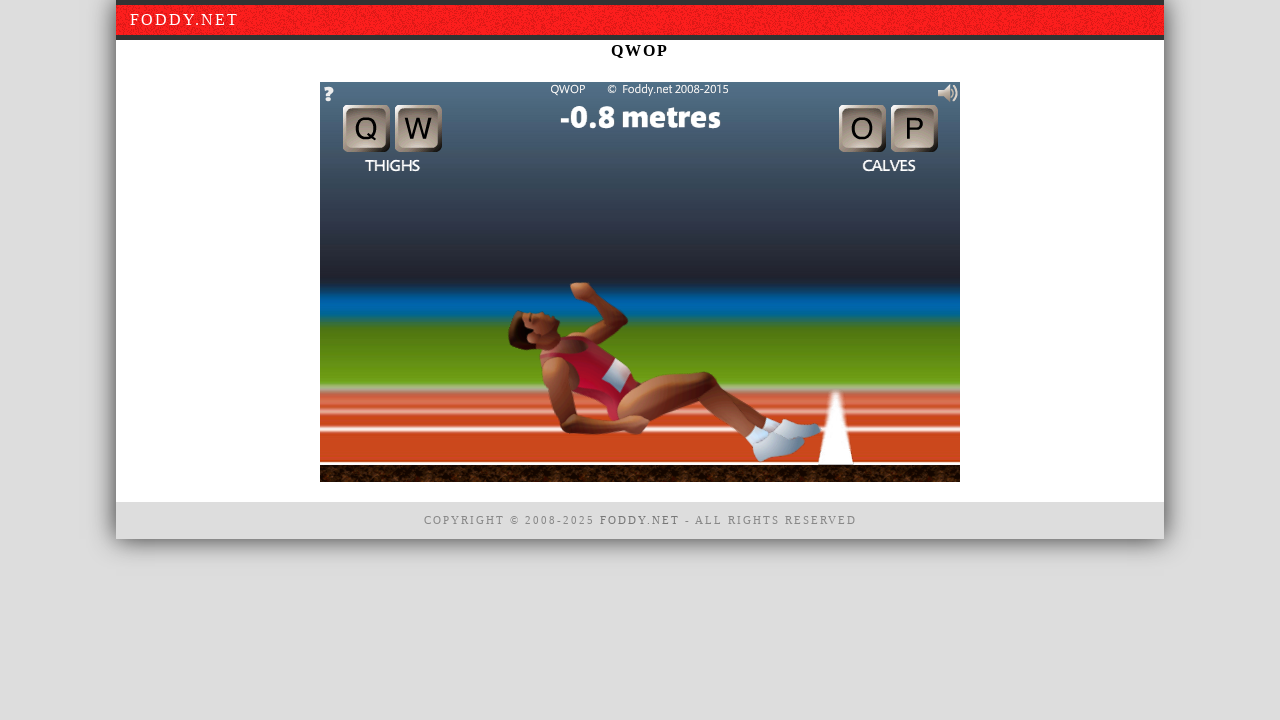

Hovered over canvas (iteration 4/5) at (640, 282) on canvas#window1
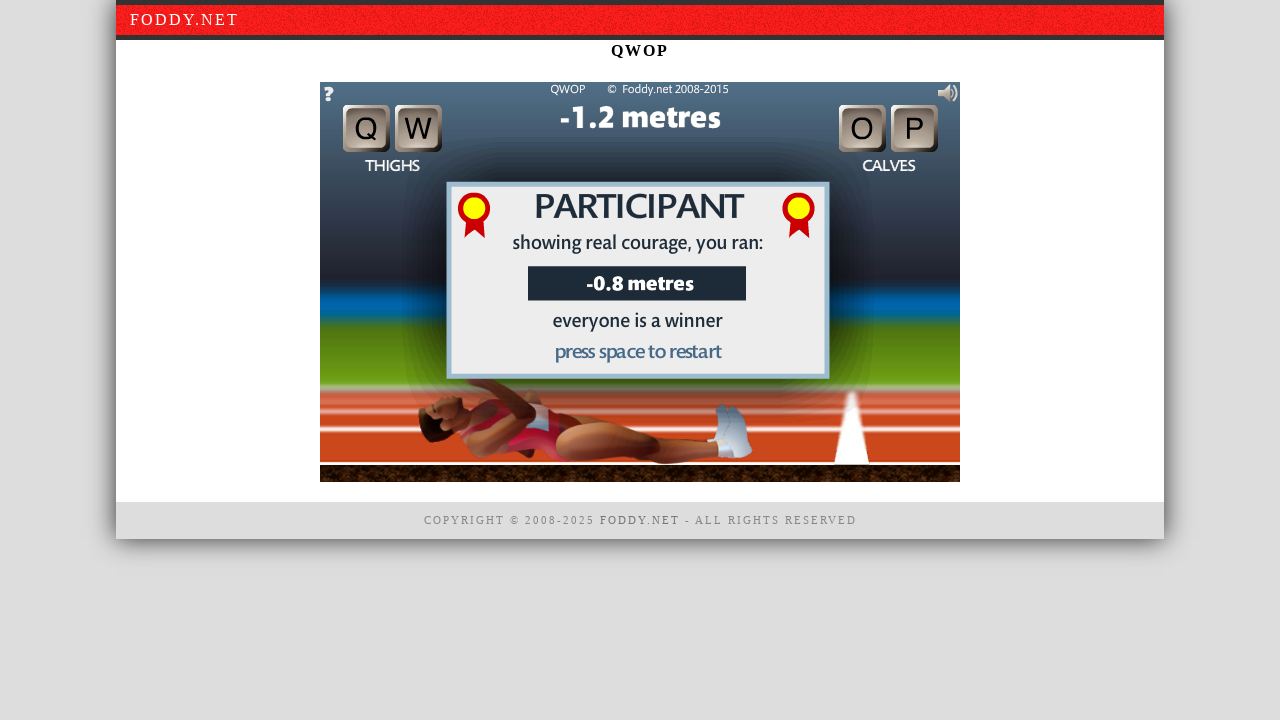

Clicked canvas (iteration 4/5) at (640, 282) on canvas#window1
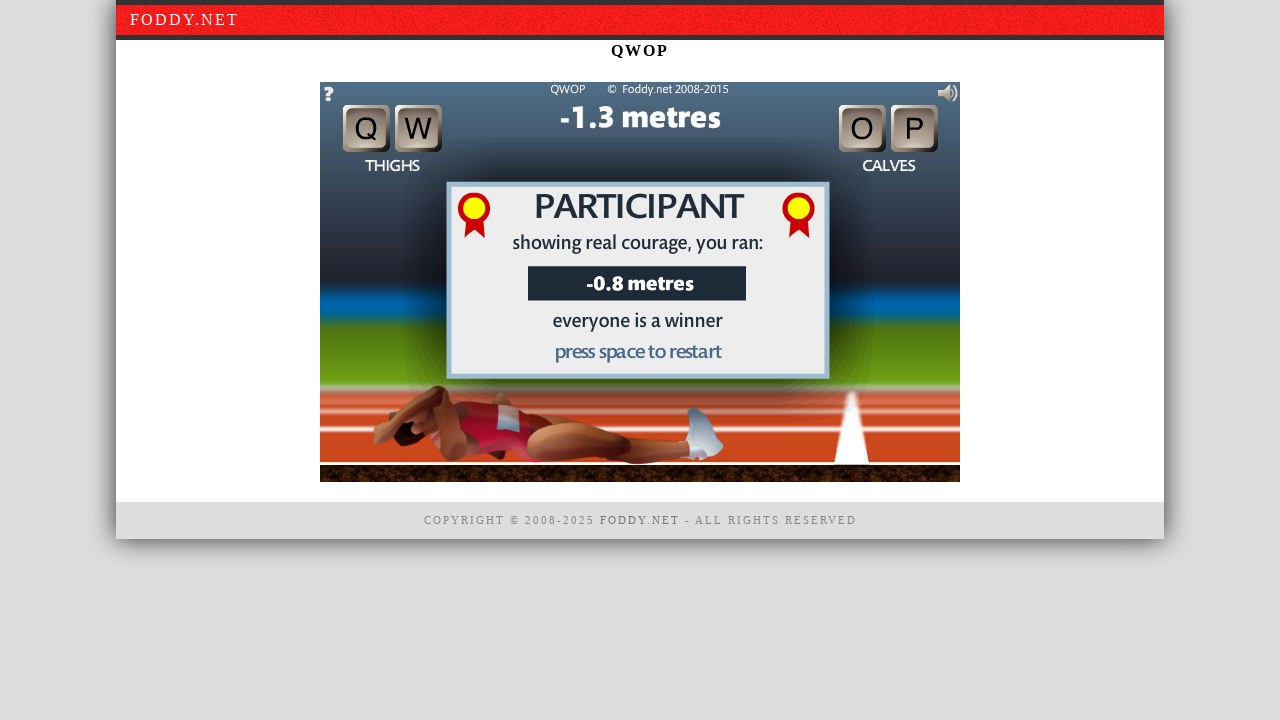

Pressed 'q' key to control character (iteration 4/5) on canvas#window1
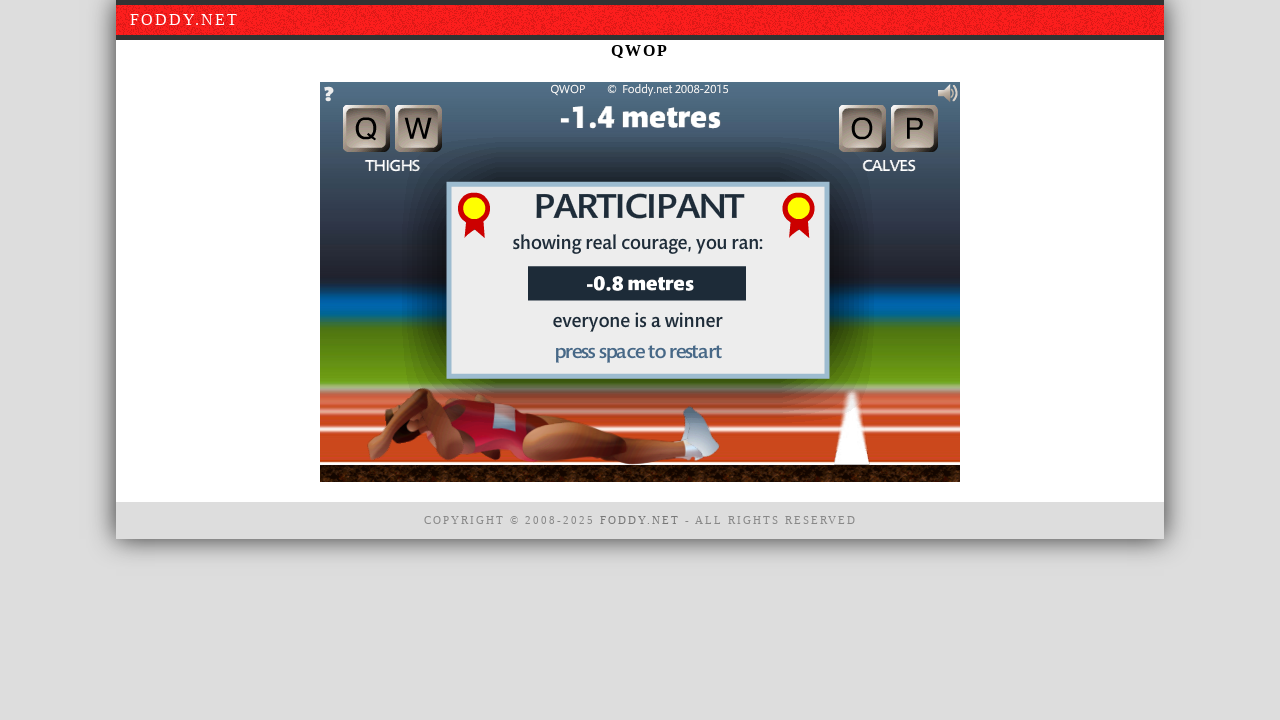

Waited 500ms before next action (iteration 4/5)
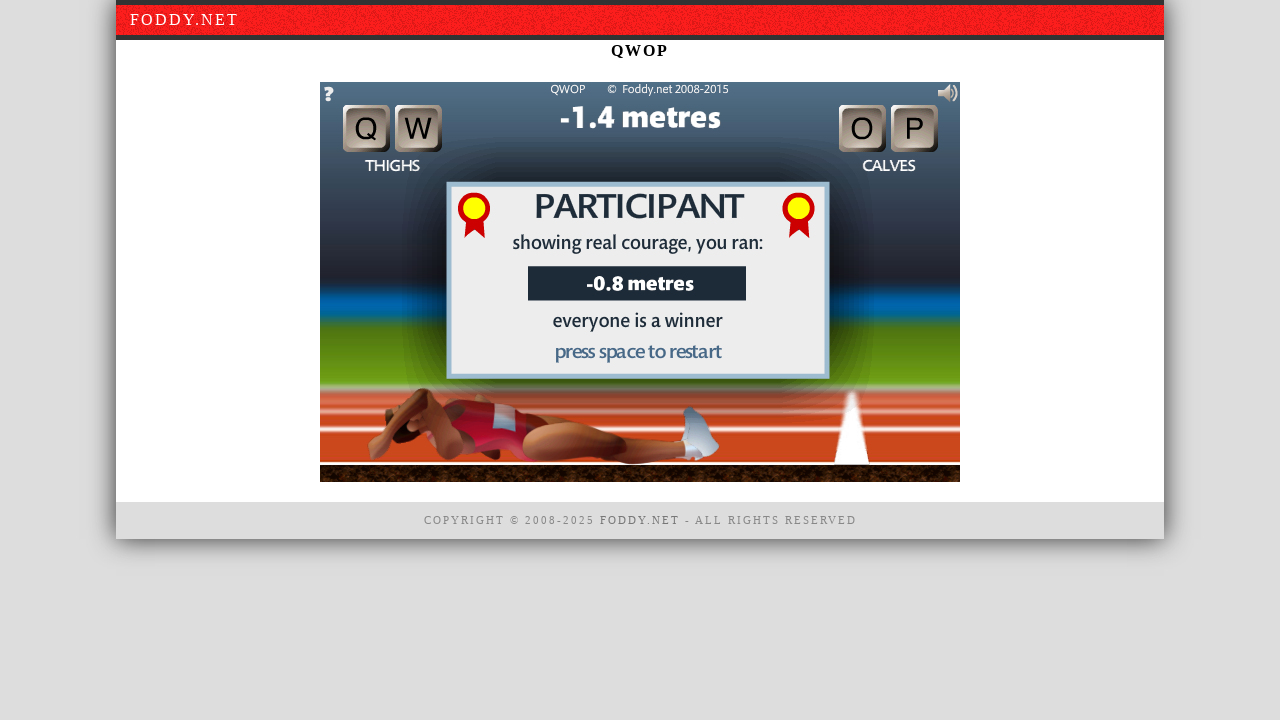

Hovered over canvas (iteration 5/5) at (640, 282) on canvas#window1
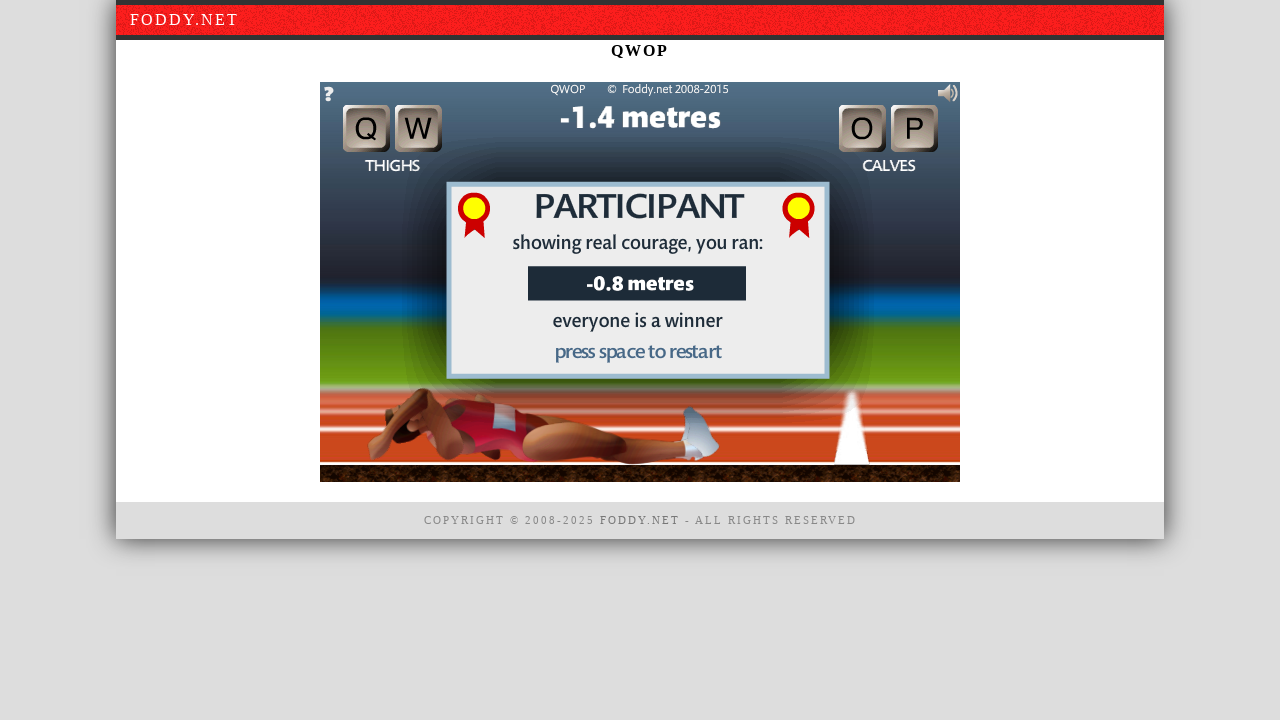

Clicked canvas (iteration 5/5) at (640, 282) on canvas#window1
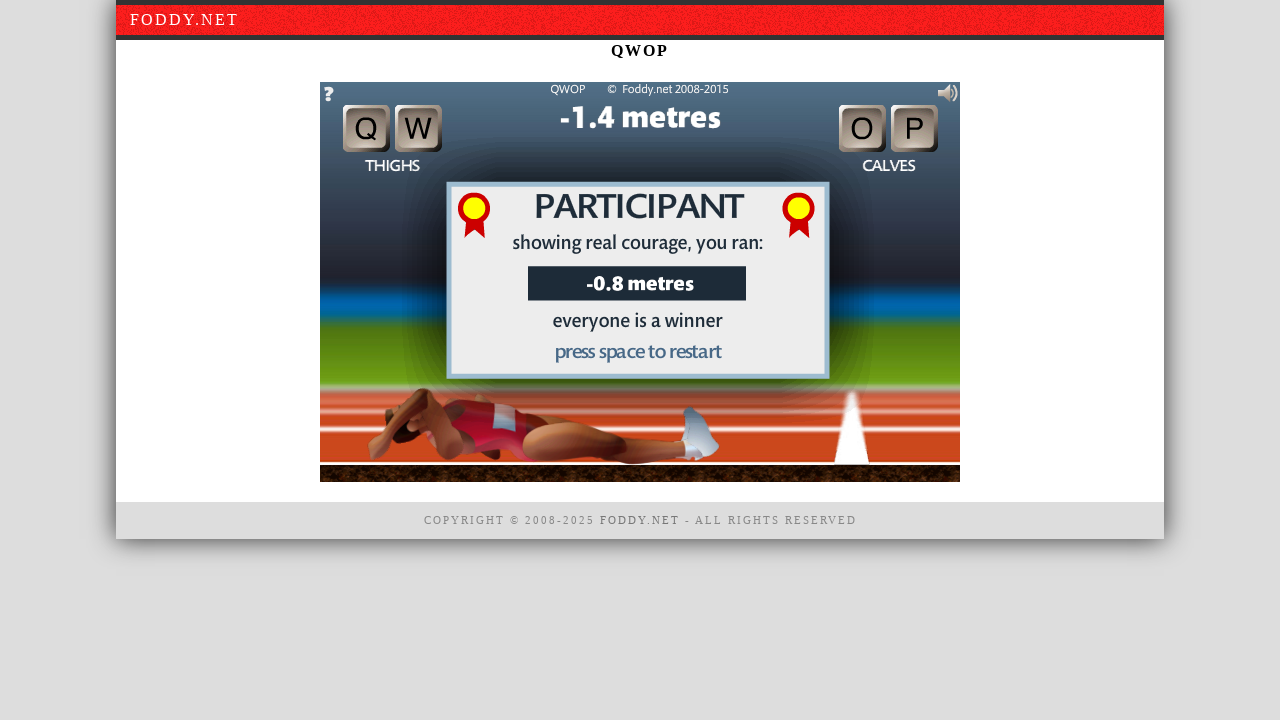

Pressed 'q' key to control character (iteration 5/5) on canvas#window1
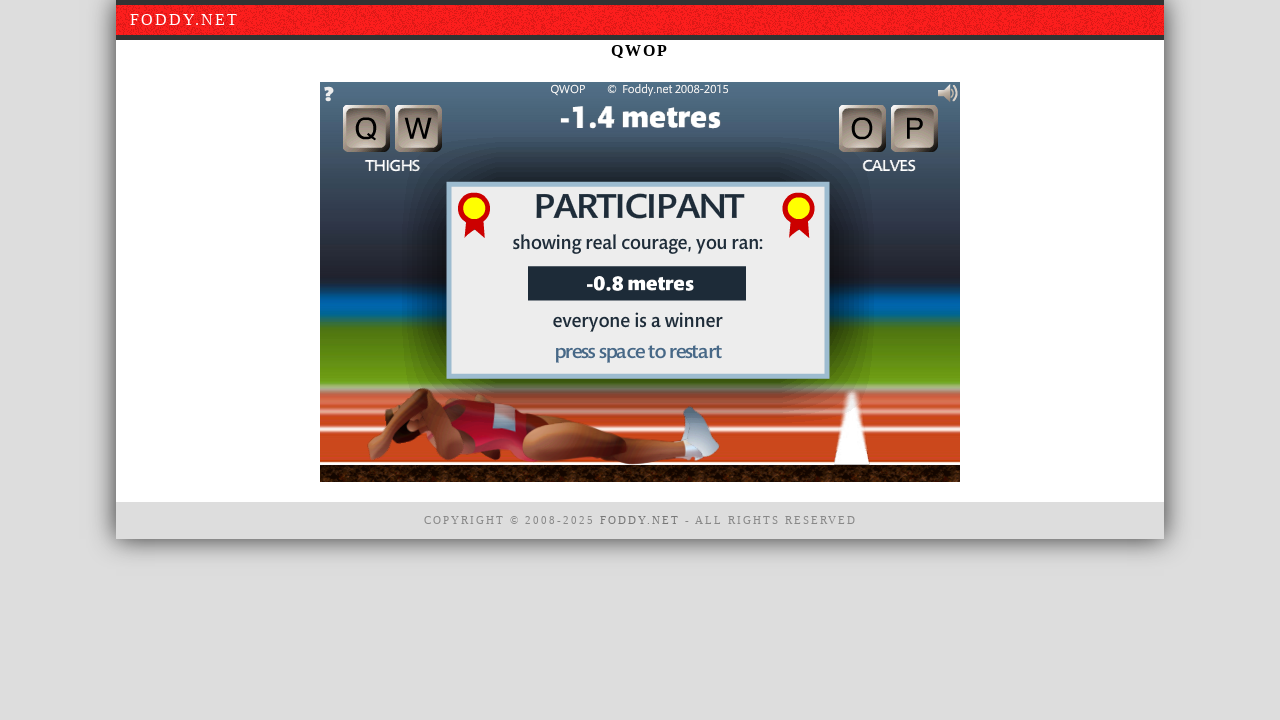

Waited 500ms before next action (iteration 5/5)
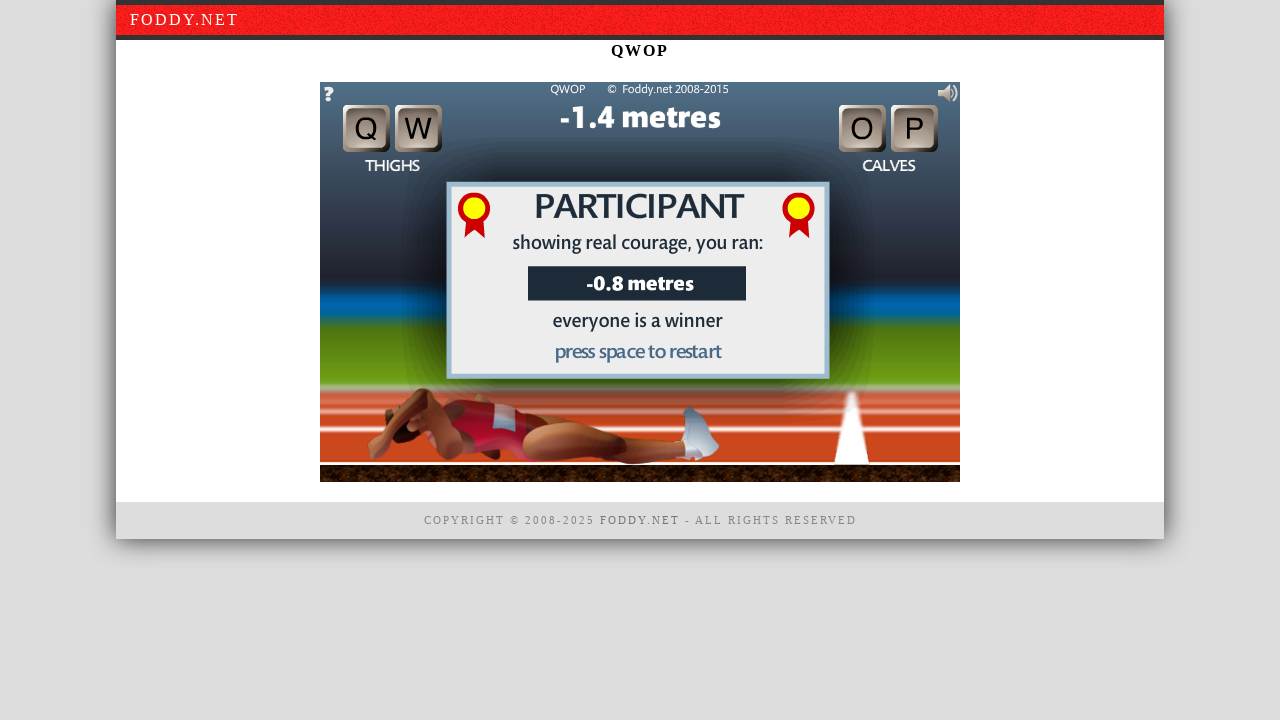

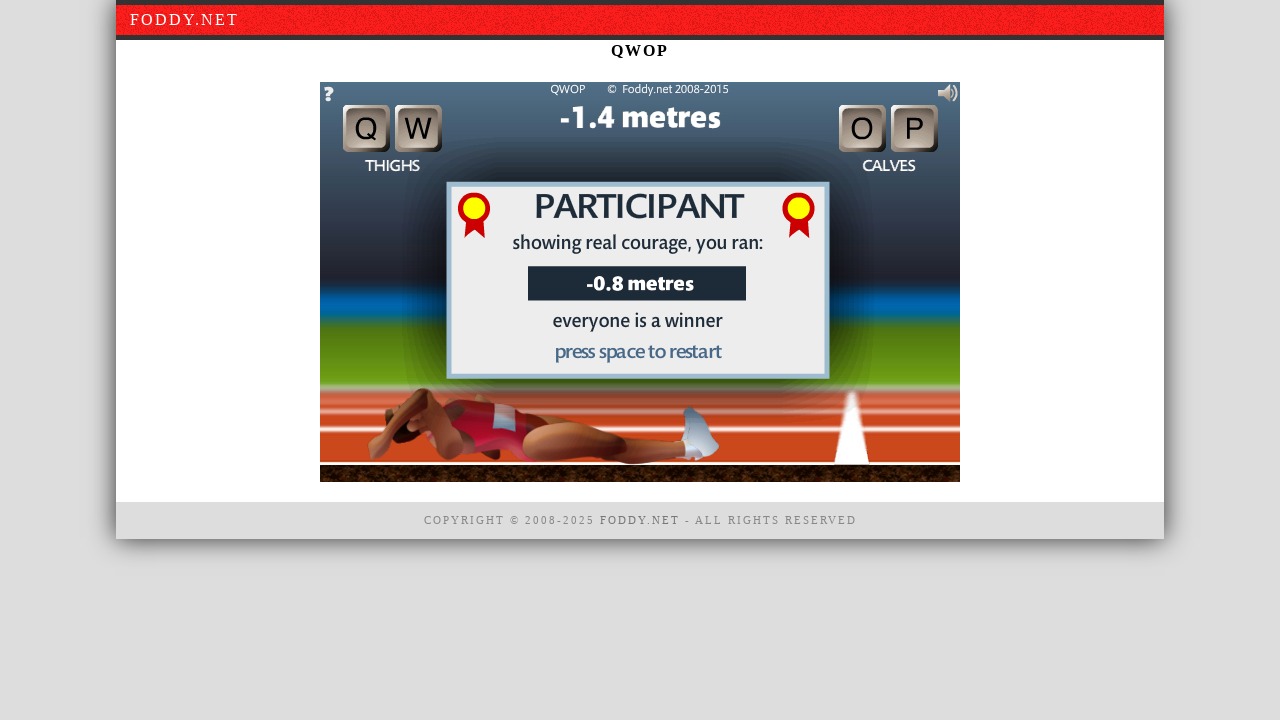